Fills out a form with full name, email, current address and permanent address fields, verifying each field accepts input correctly

Starting URL: https://demoqa.com/text-box

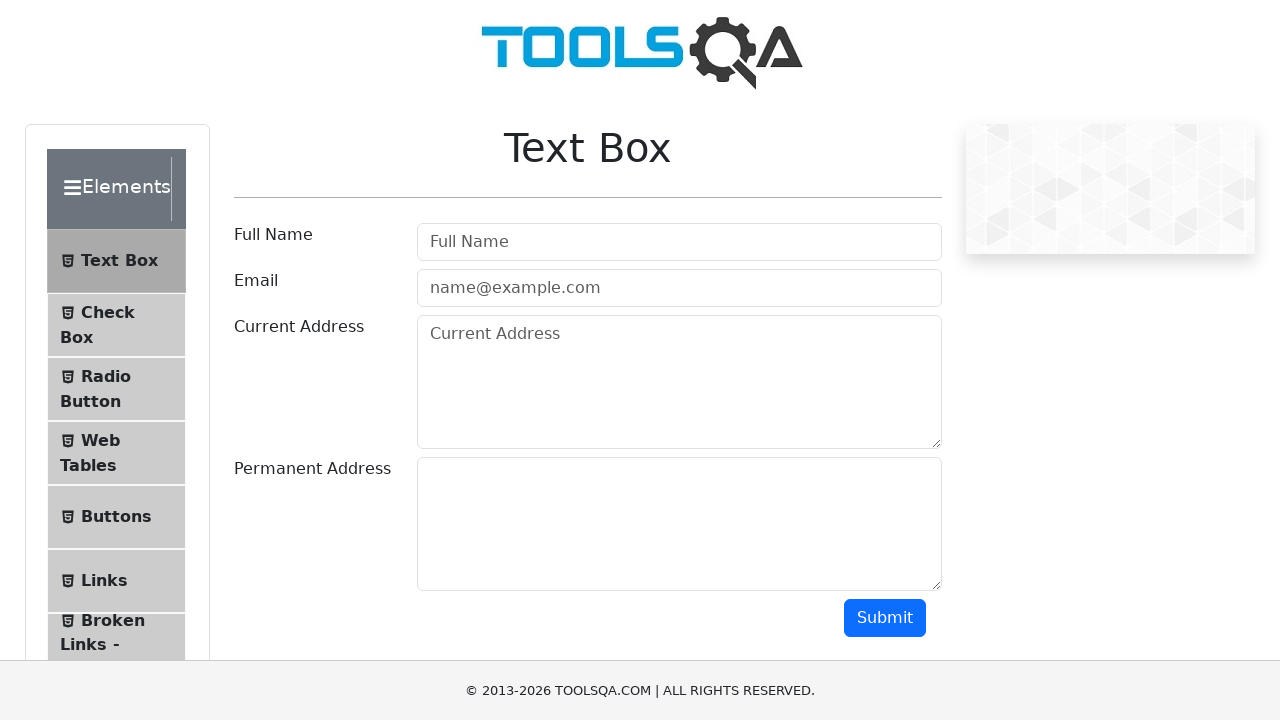

Cleared full name field on input#userName
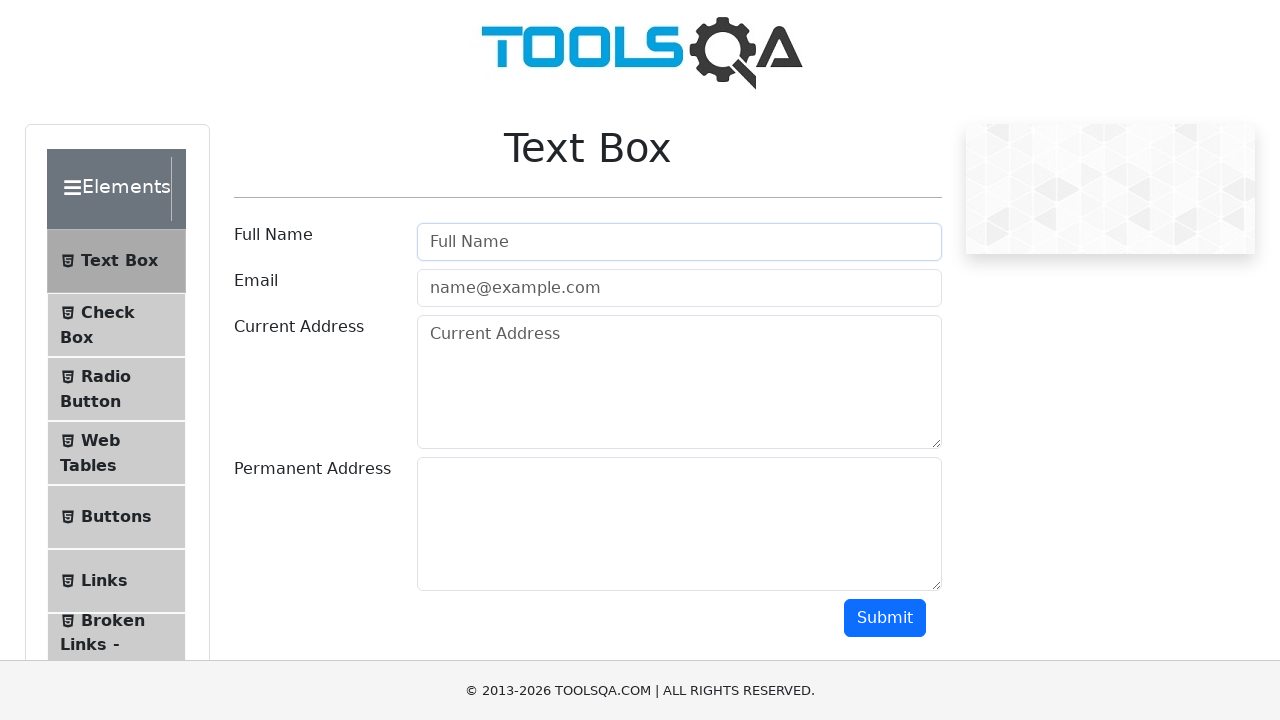

Filled full name field with 'John Smith' on input#userName
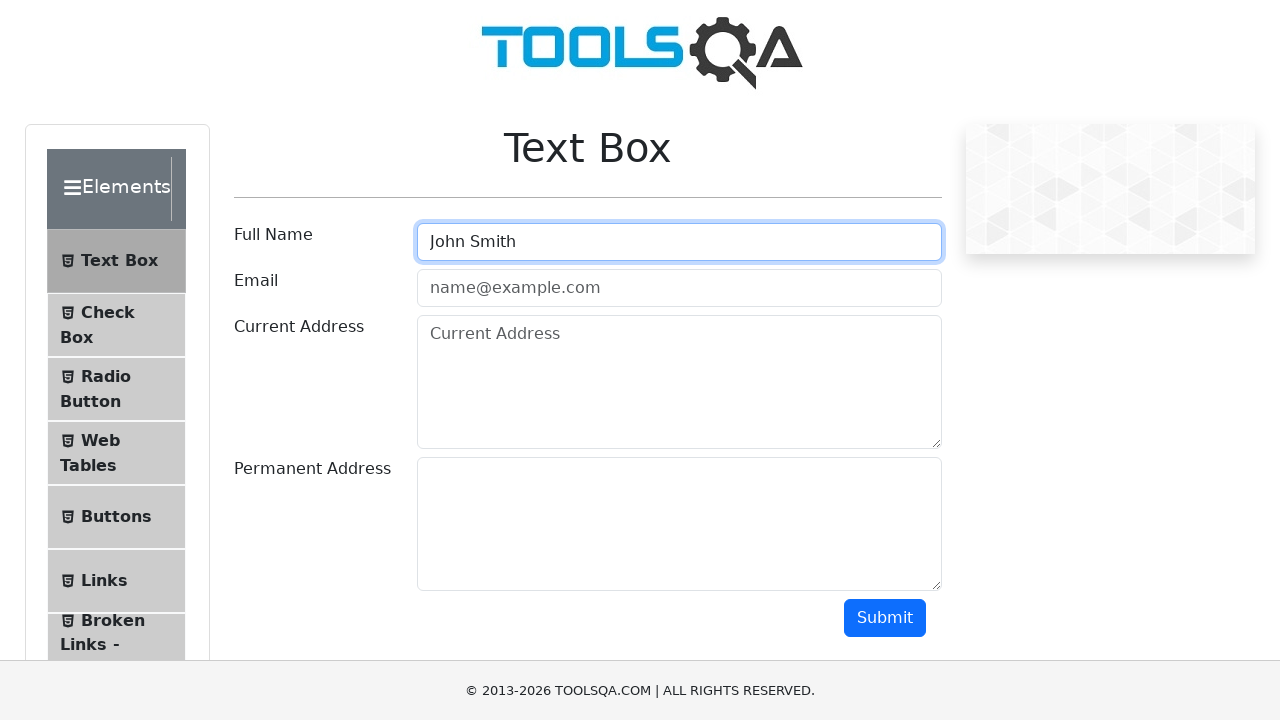

Cleared email field on input#userEmail
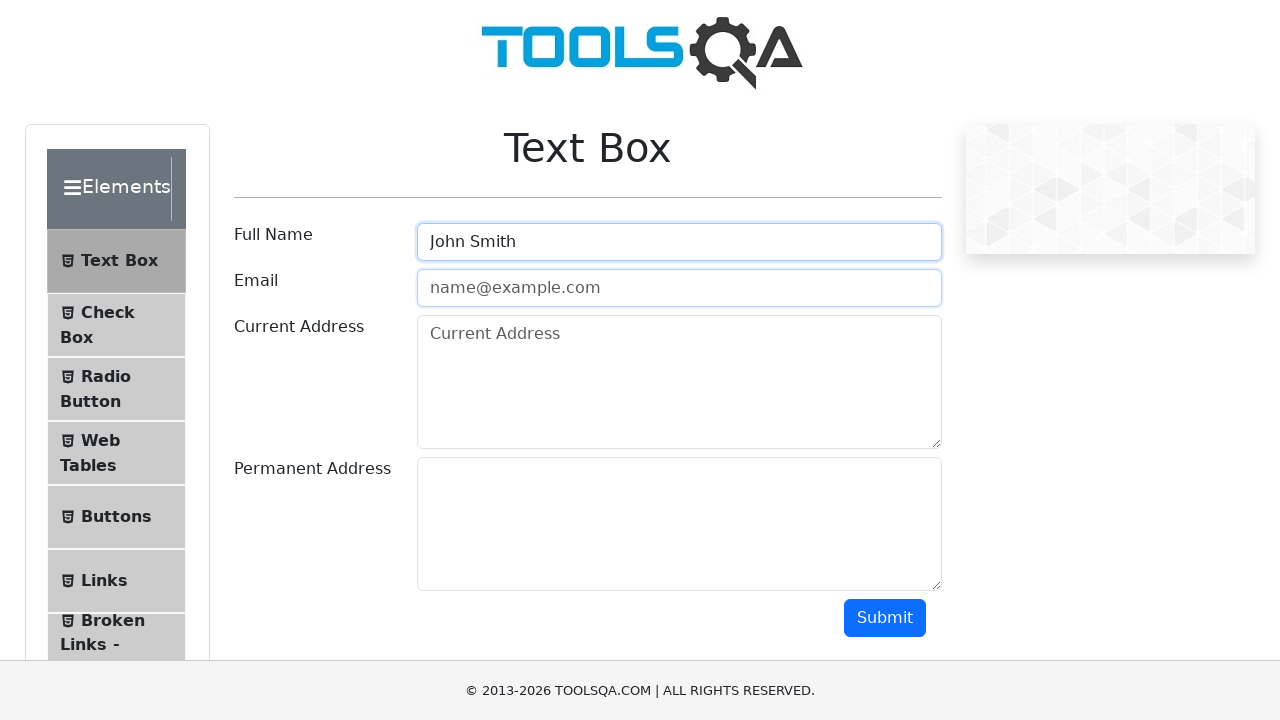

Filled email field with 'johnsmith@example.com' on input#userEmail
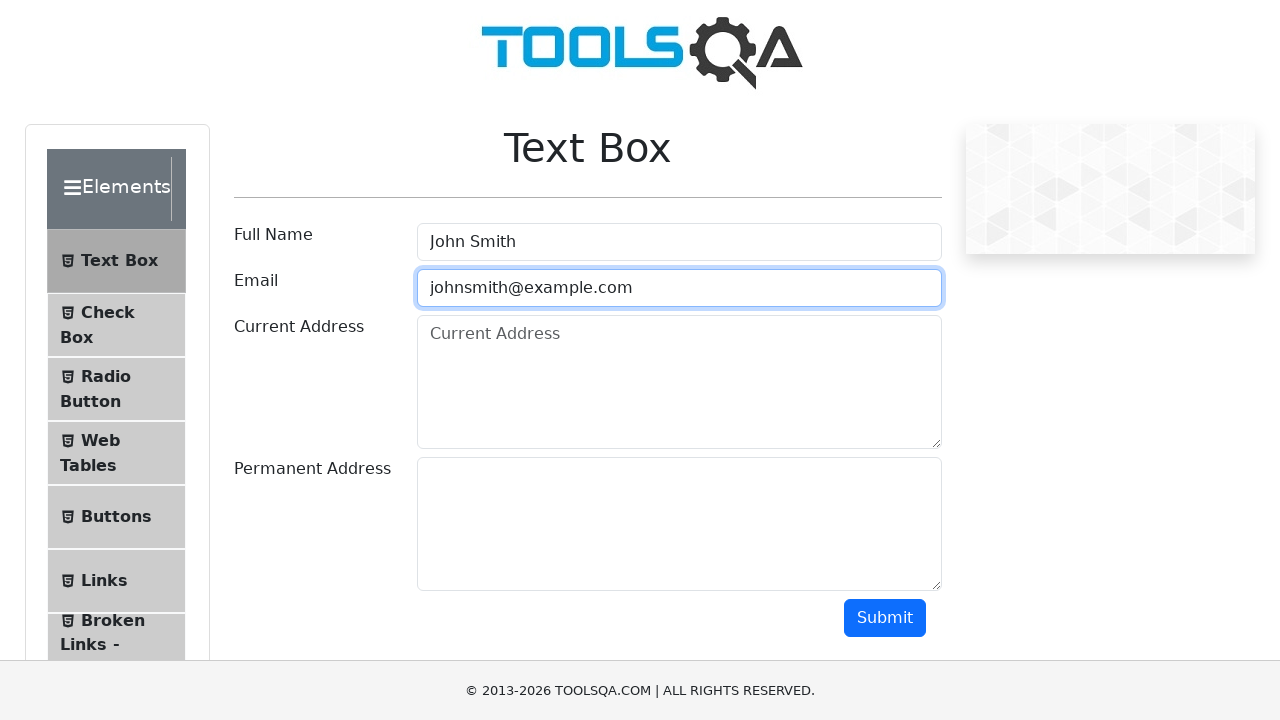

Cleared current address field on textarea#currentAddress
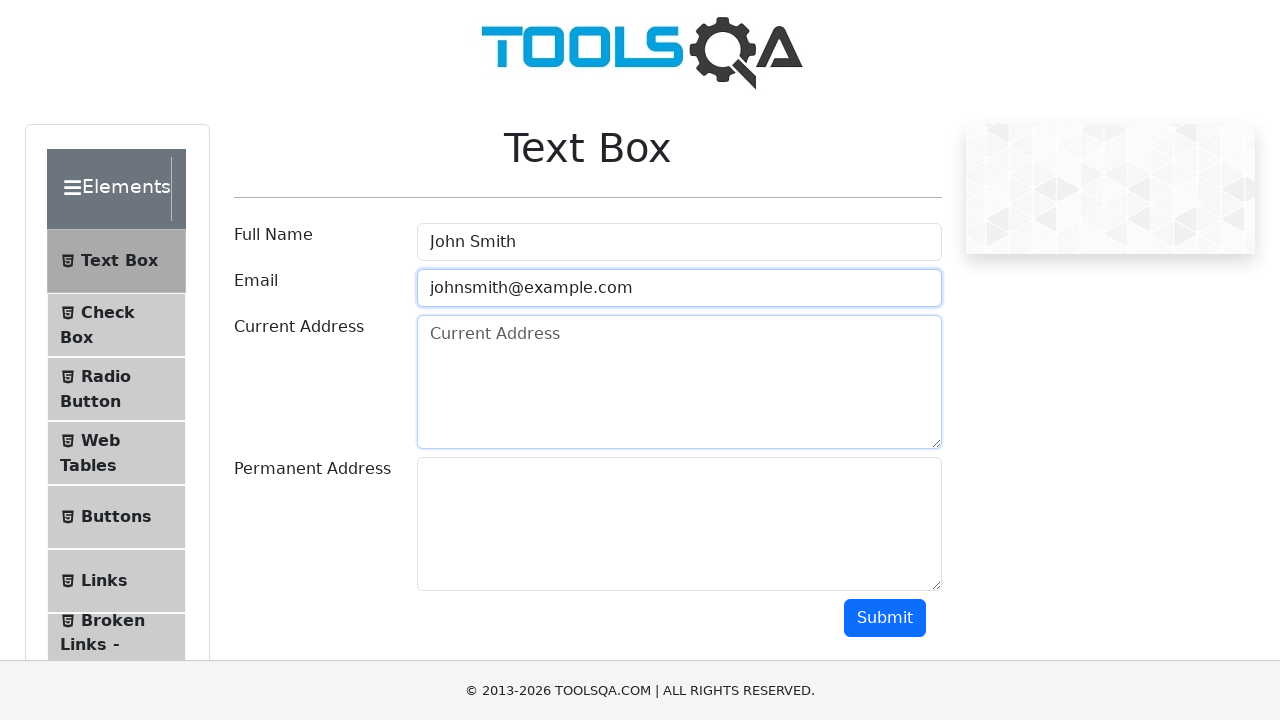

Filled current address field with '123 Main Street' on textarea#currentAddress
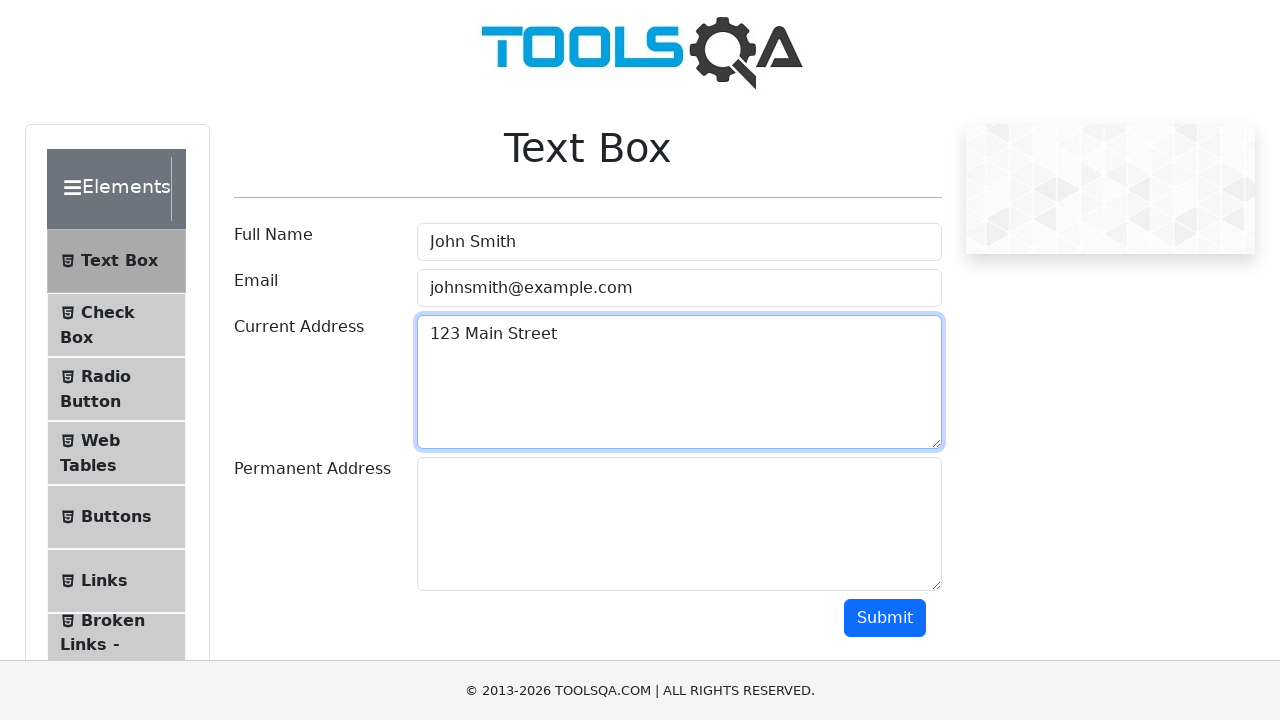

Cleared permanent address field on textarea#permanentAddress
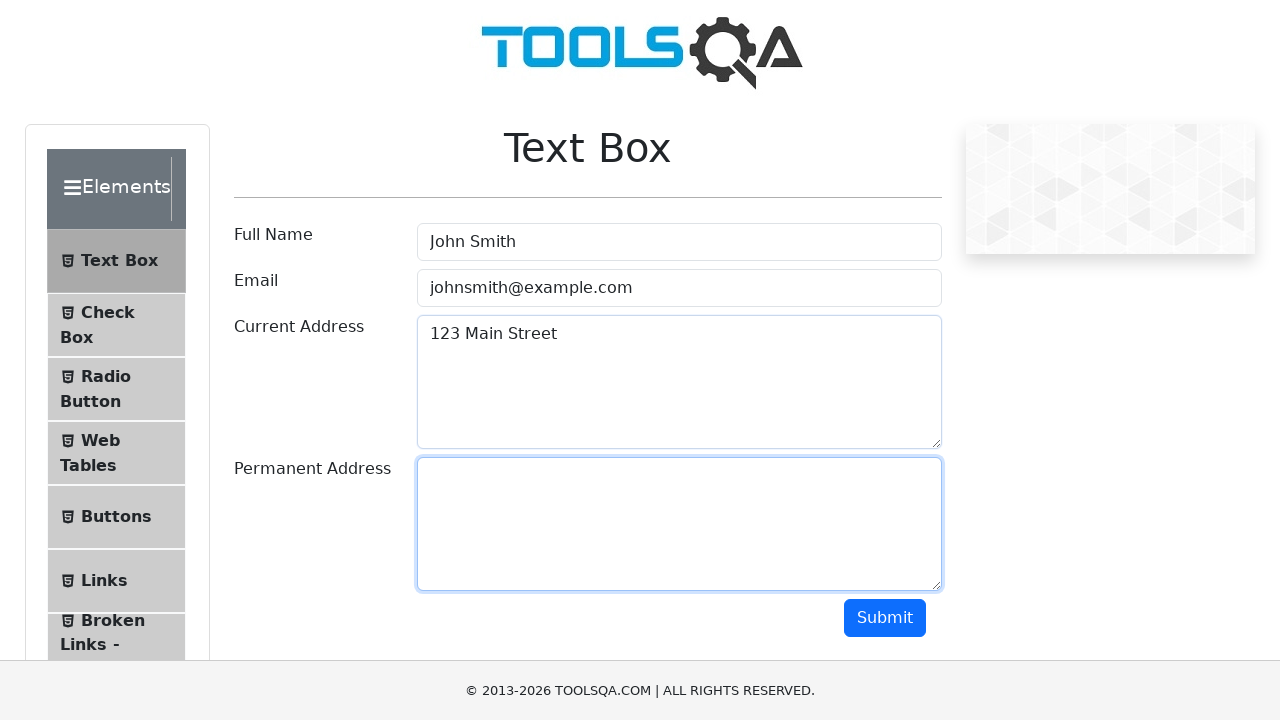

Filled permanent address field with '456 Oak Avenue' on textarea#permanentAddress
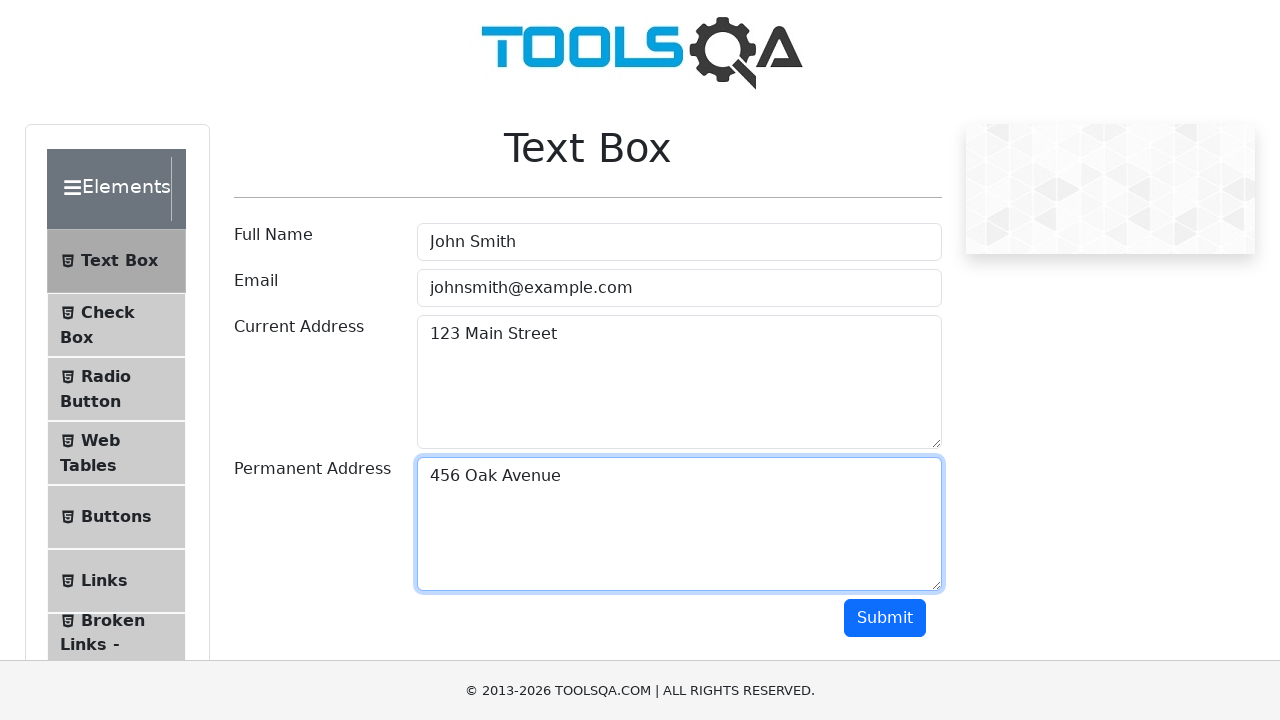

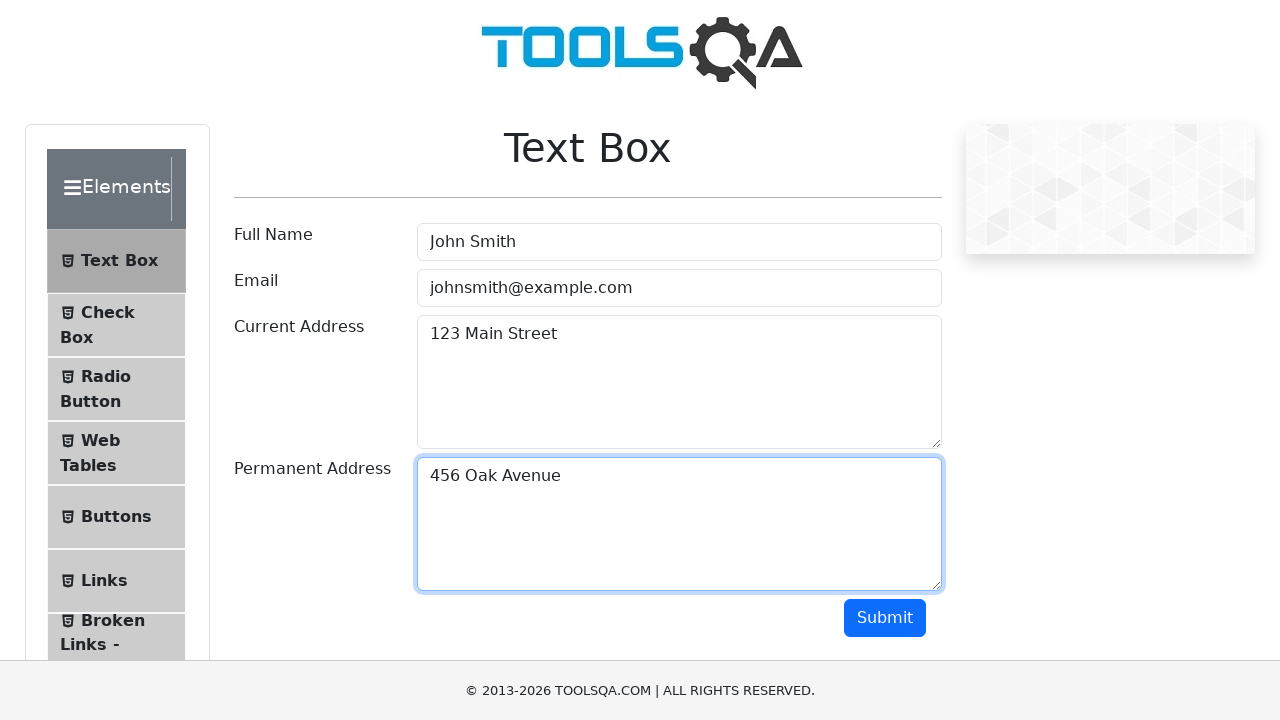